Navigates to Frontier internet page, checks if an image element is visible, and retrieves the page title for verification.

Starting URL: https://internet.frontier.com

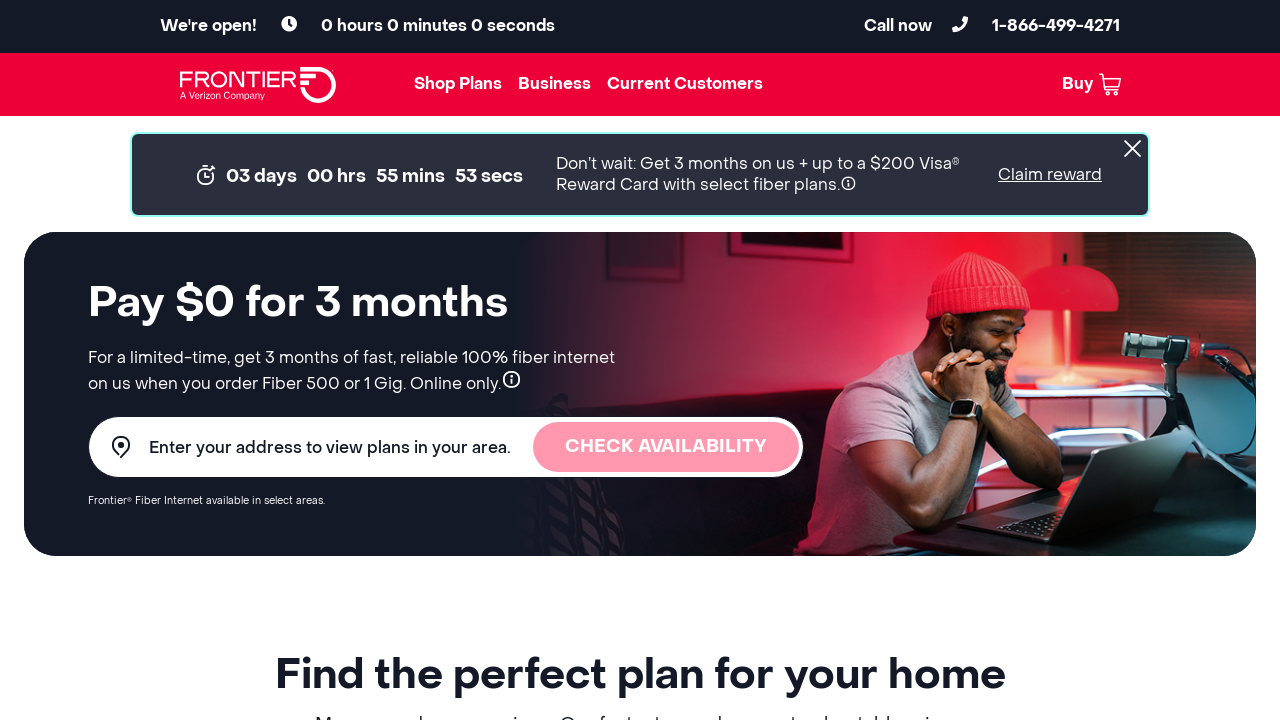

Navigated to Frontier internet homepage
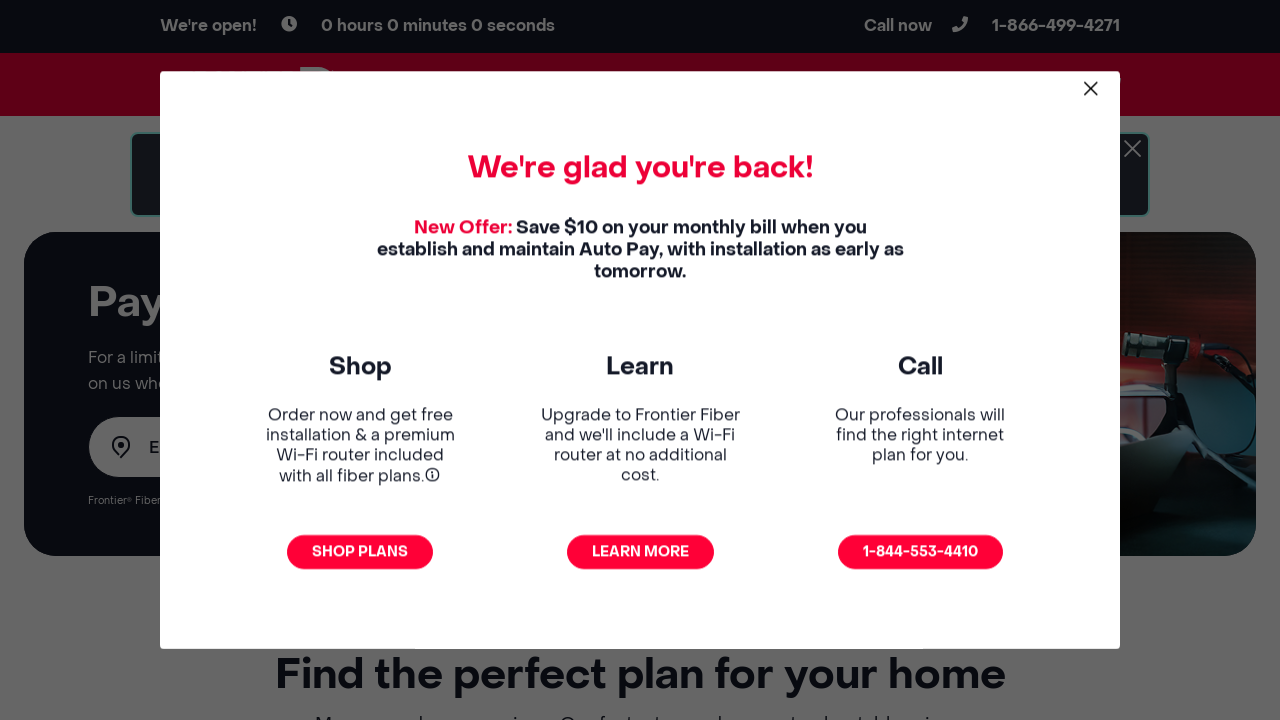

Checked if image element is visible: False
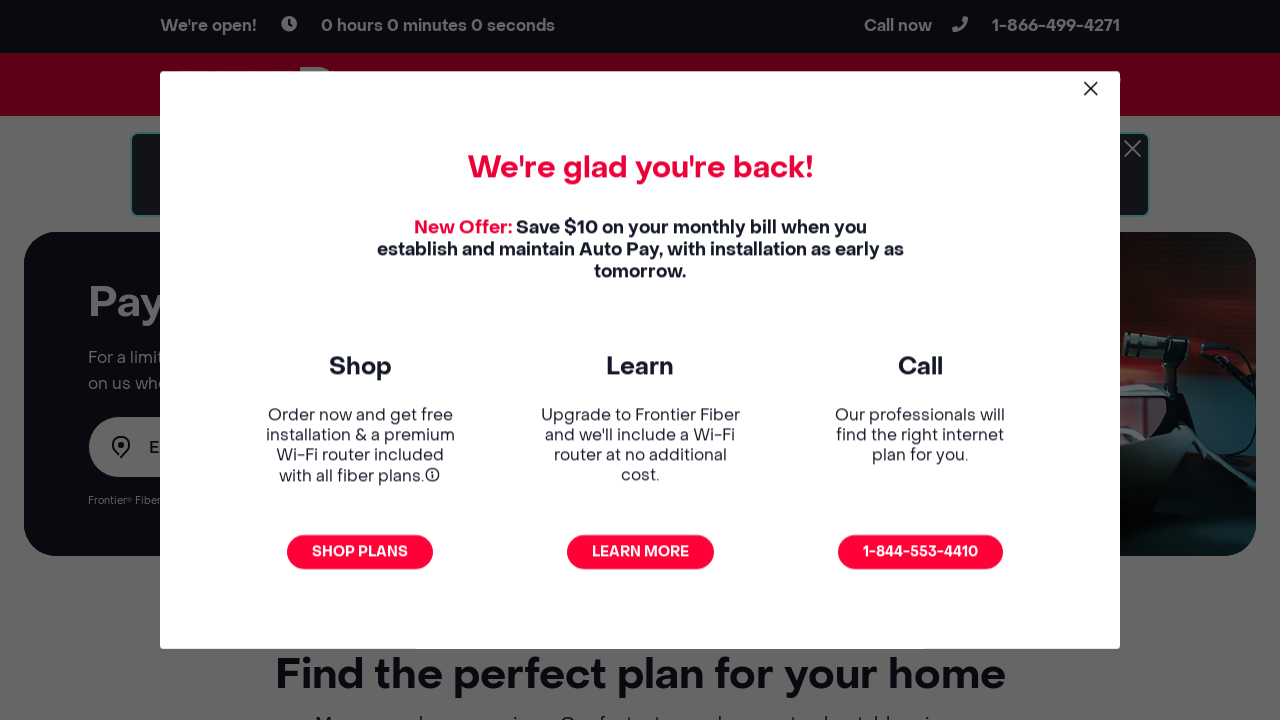

Retrieved page title: Frontier Internet
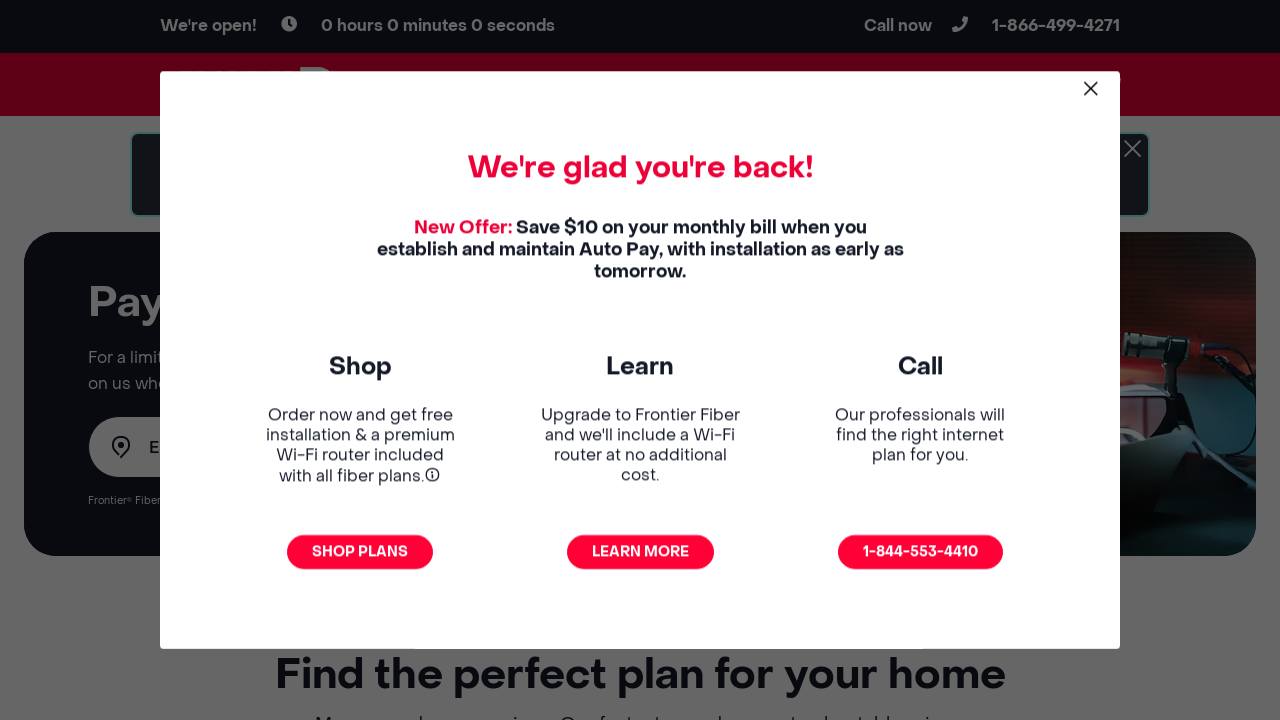

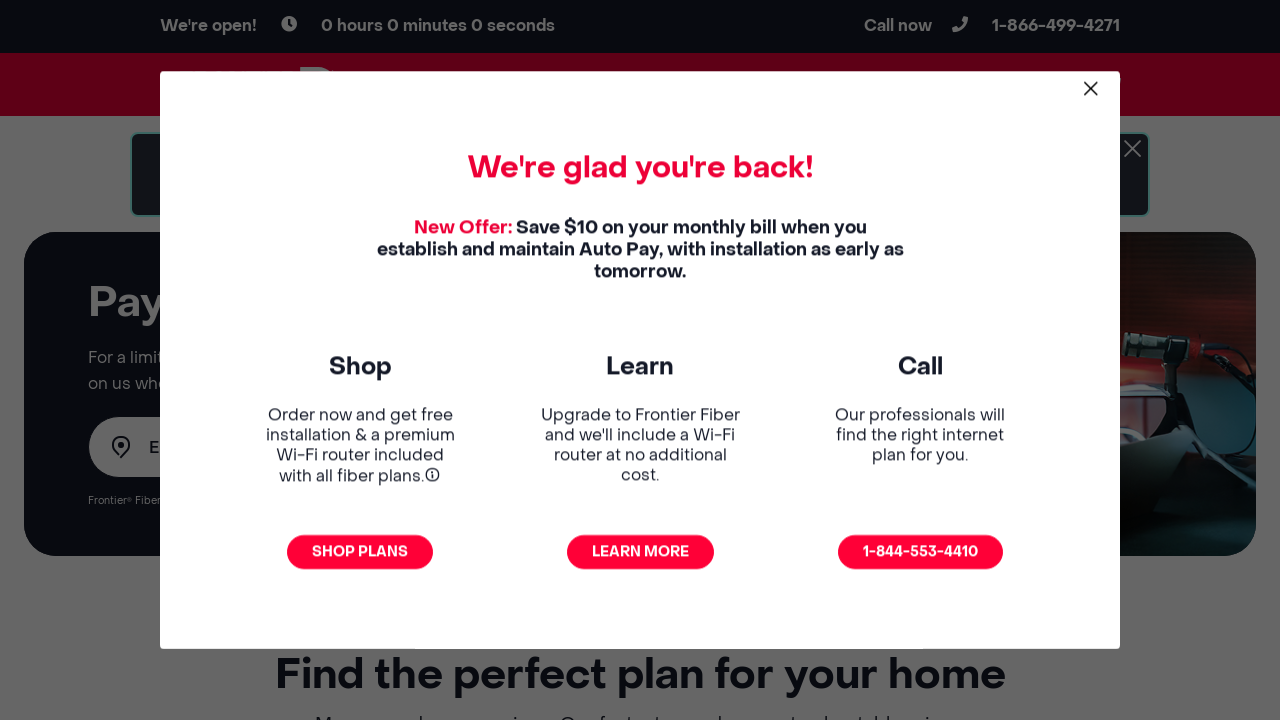